Opens the Testing Therapy website and maximizes the browser window

Starting URL: https://www.testingtherapy.com/

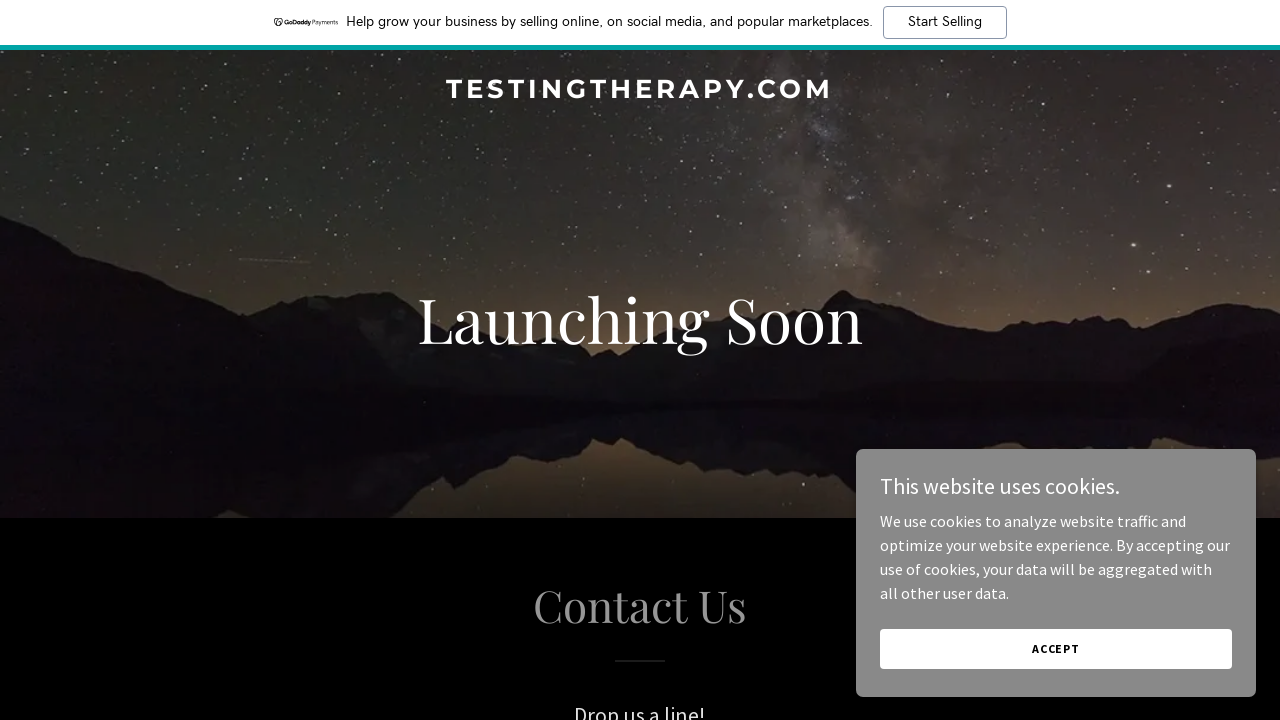

Navigated to Testing Therapy website at https://www.testingtherapy.com/
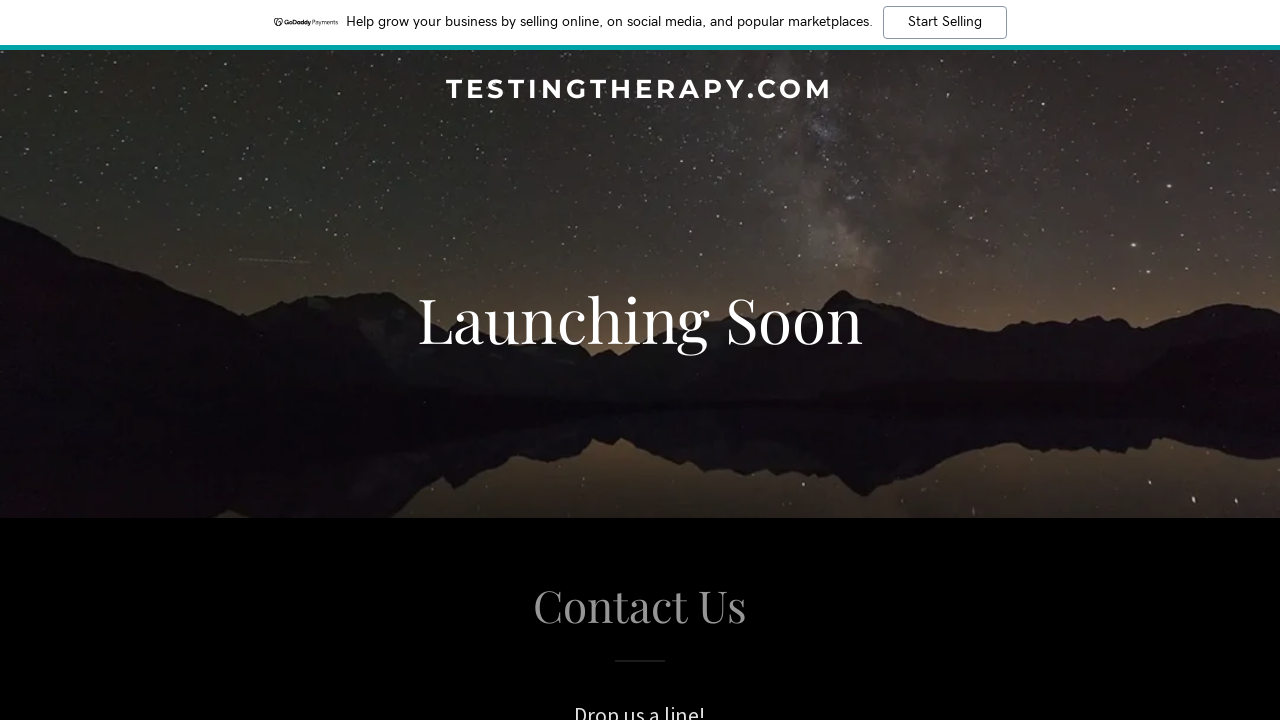

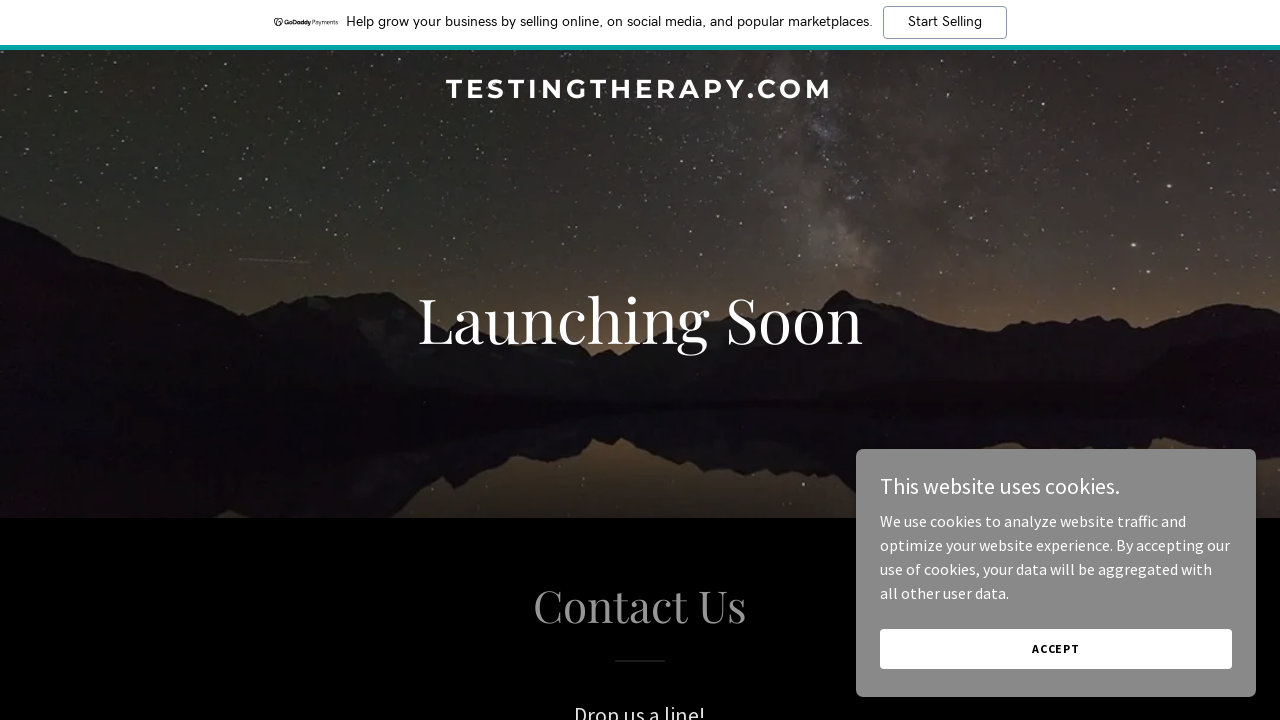